Tests alert handling by clicking a button that triggers a JavaScript alert, accepting it, then reading a value from the page, calculating a mathematical result, filling in the answer field, and submitting the form.

Starting URL: http://suninjuly.github.io/alert_accept.html

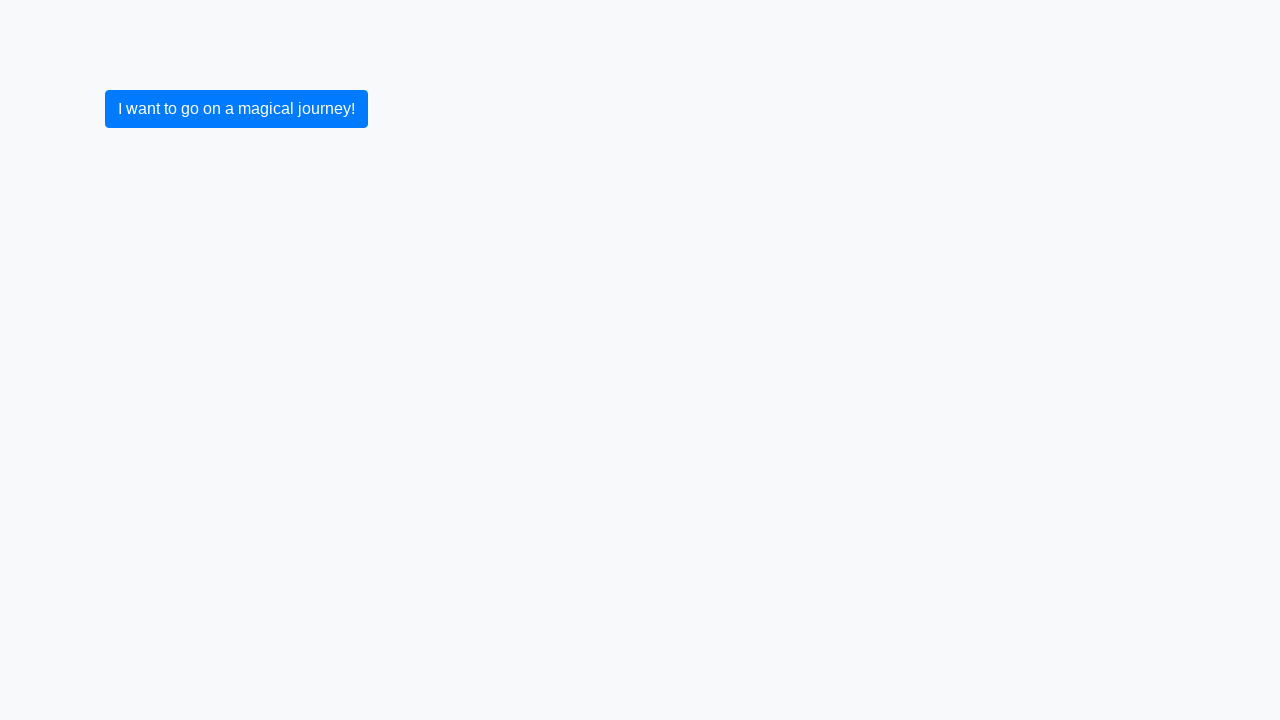

Set up dialog handler to accept alerts
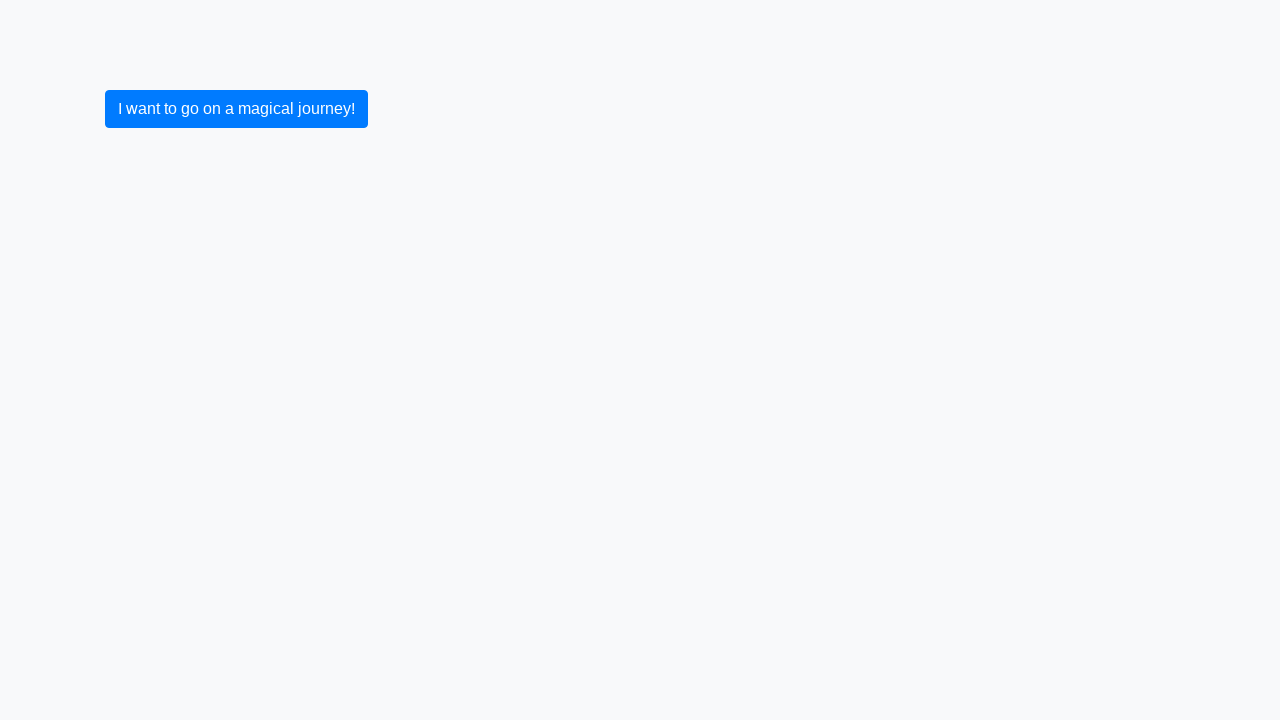

Clicked button to trigger JavaScript alert at (236, 109) on button.btn
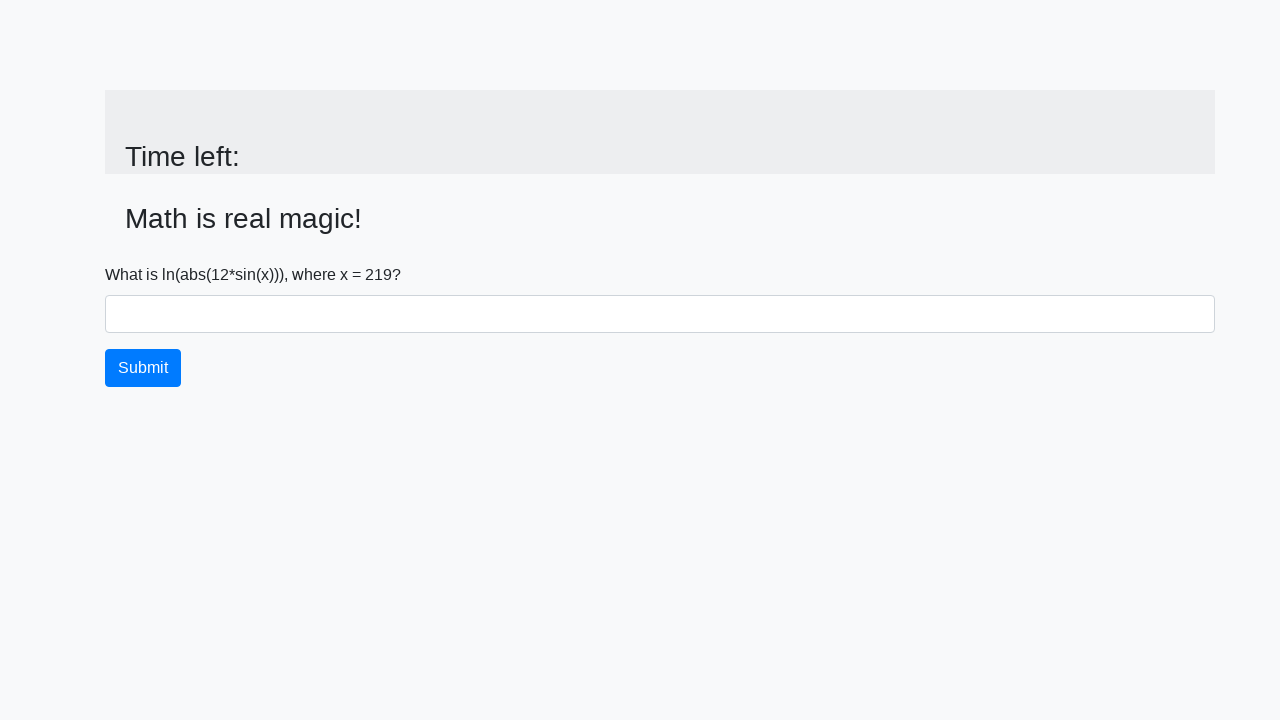

Alert accepted and page updated with input value element
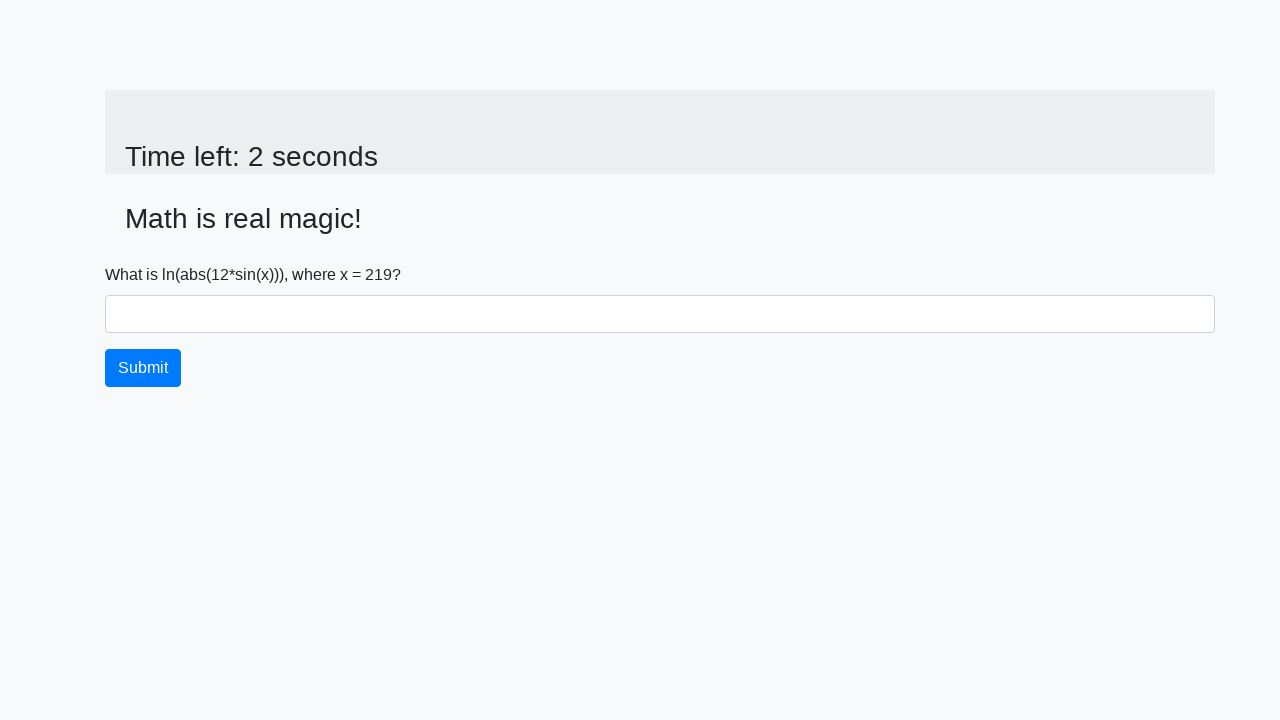

Retrieved x value from page: 219
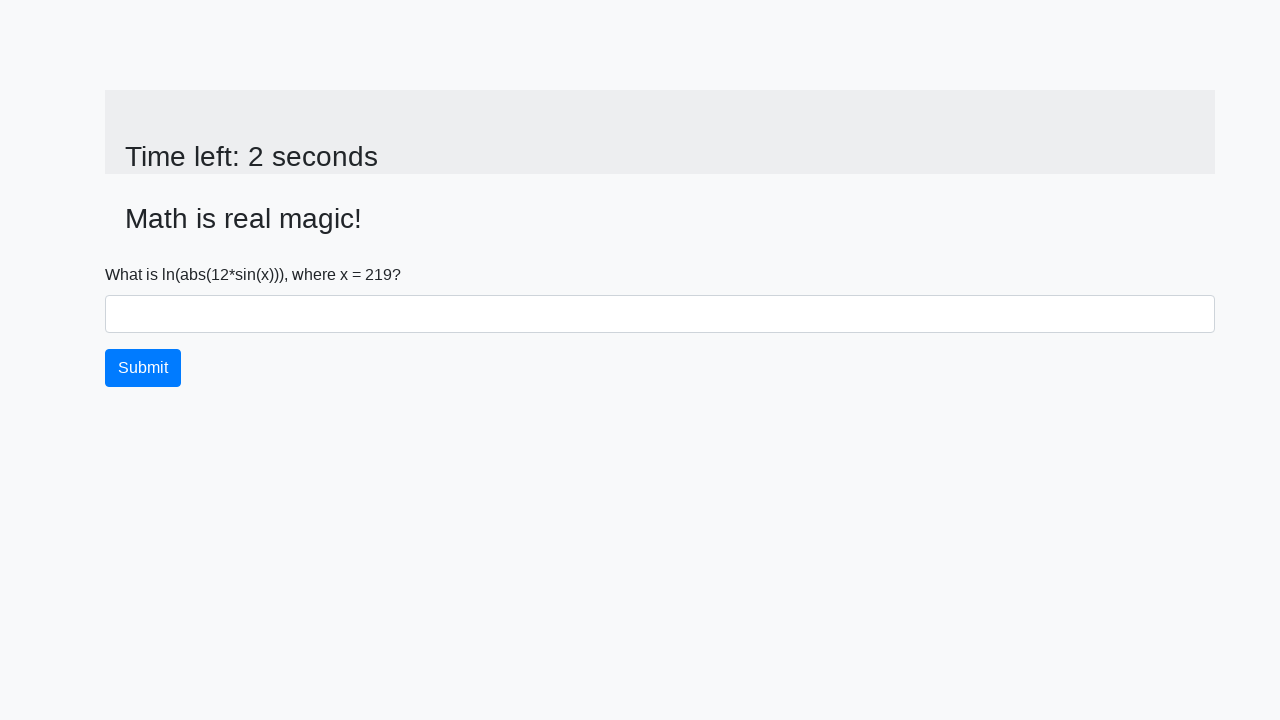

Calculated result using formula log(abs(12*sin(219))) = 2.2497091677401713
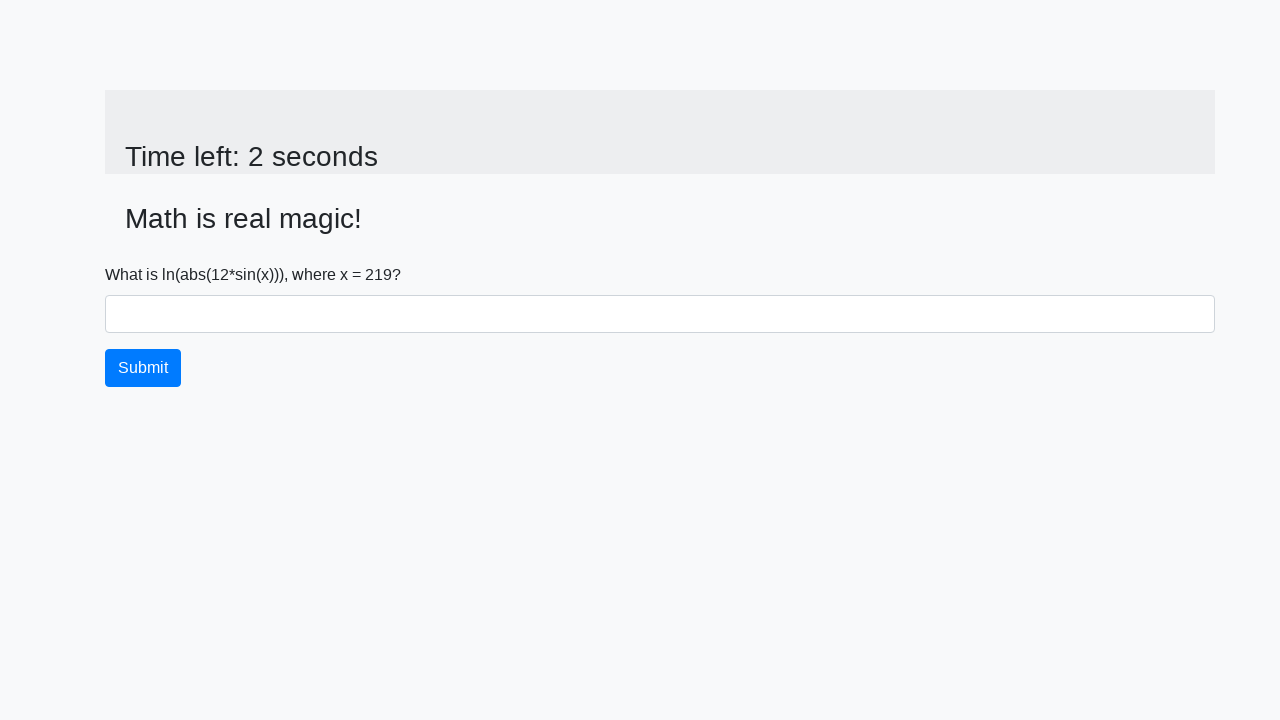

Filled answer field with calculated value: 2.2497091677401713 on #answer
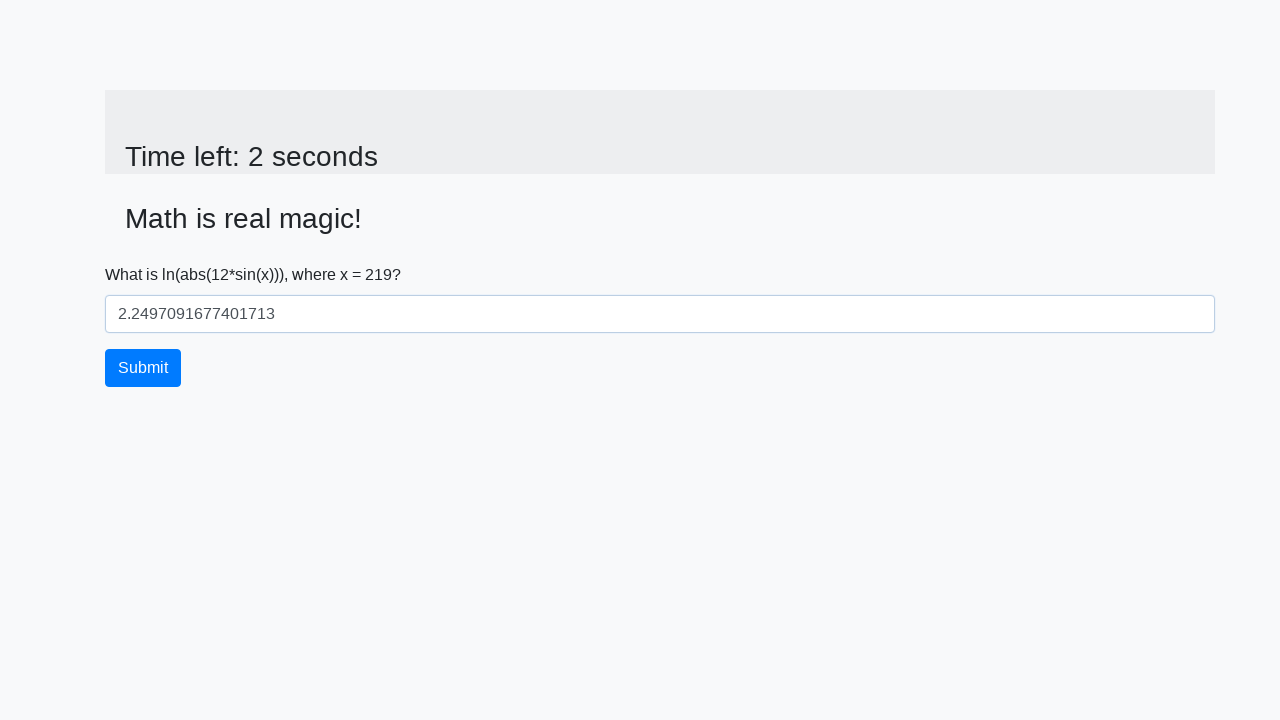

Clicked submit button to submit the form at (143, 368) on button.btn
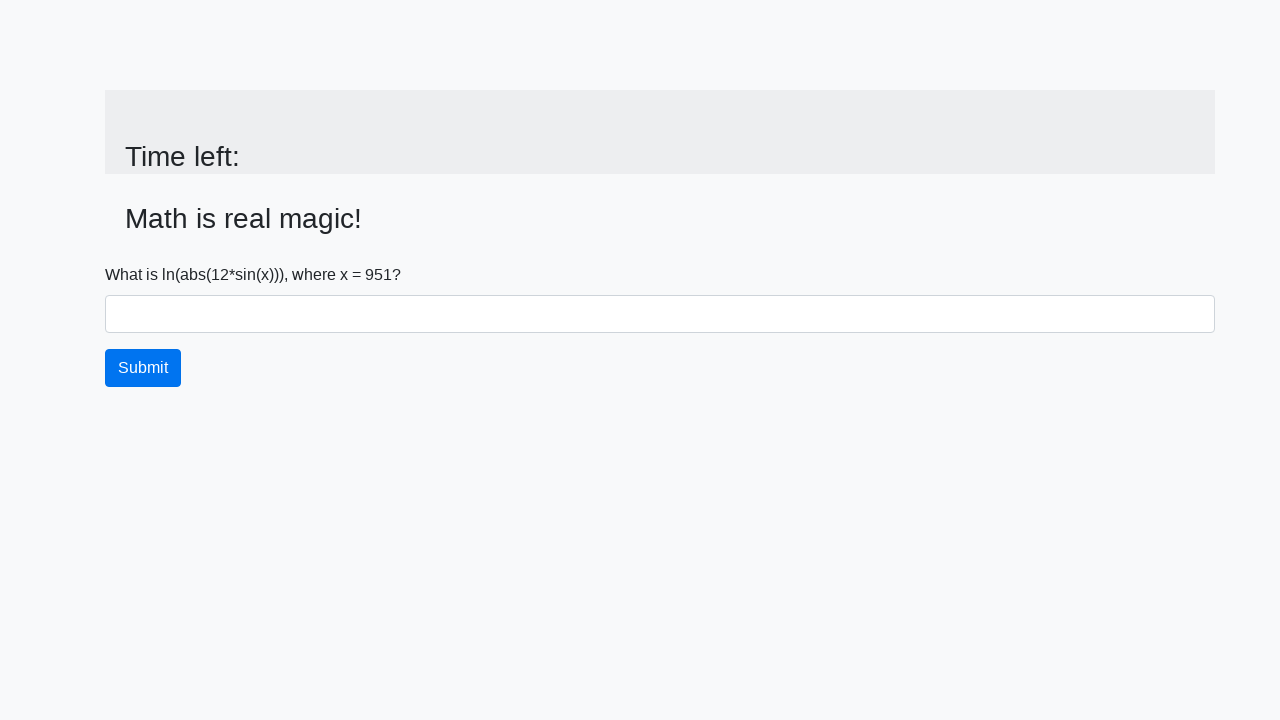

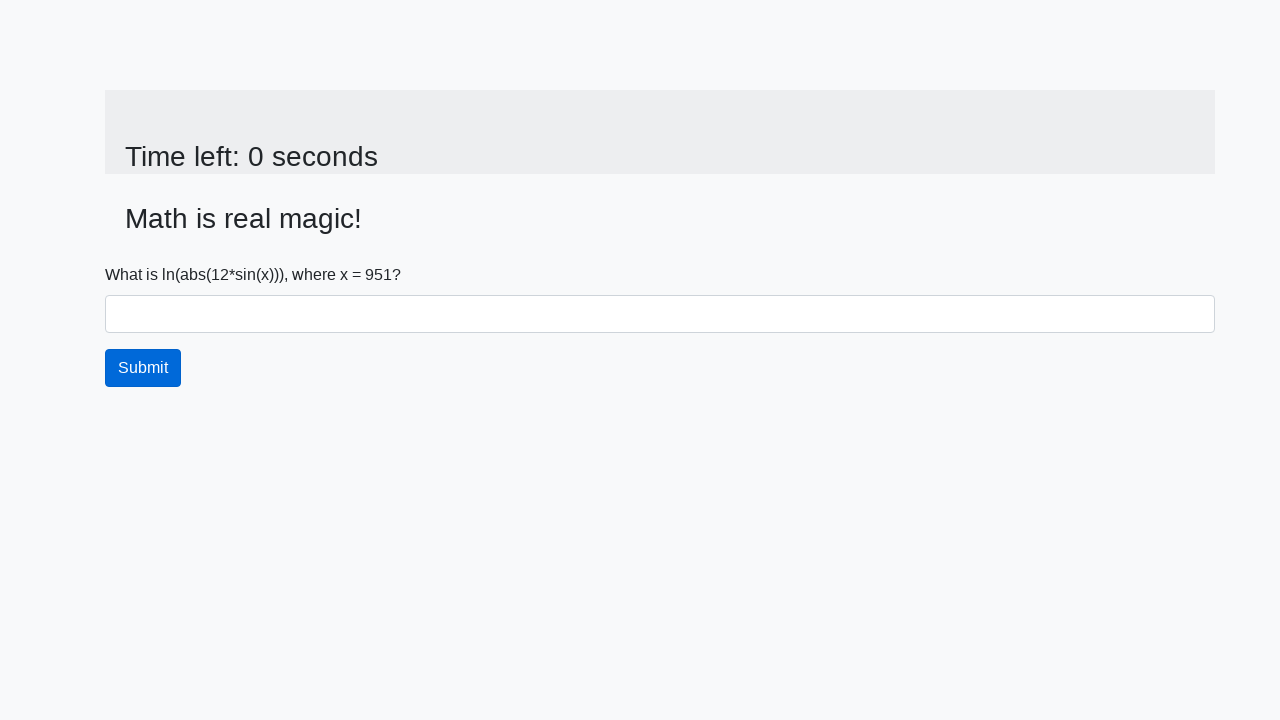